Tests console logging by clicking buttons that trigger console log and error messages

Starting URL: https://www.selenium.dev/selenium/web/bidi/logEntryAdded.html

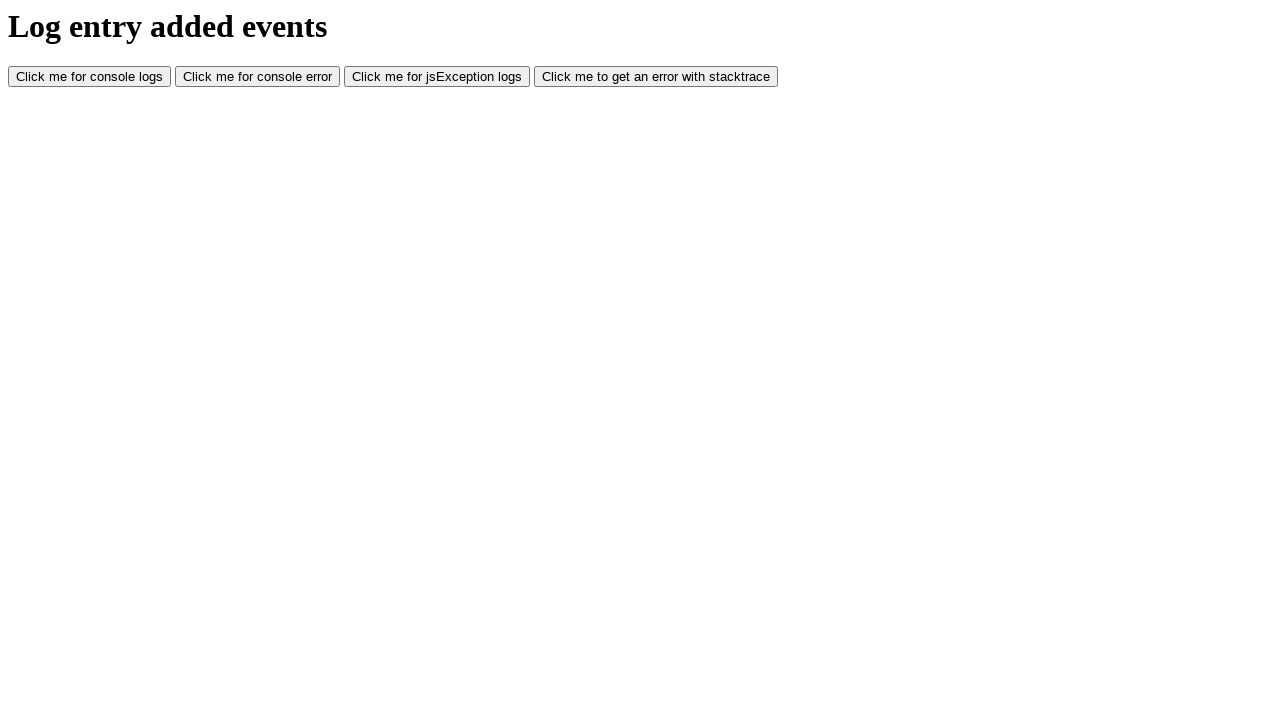

Clicked console log button to trigger console.log message at (90, 77) on #consoleLog
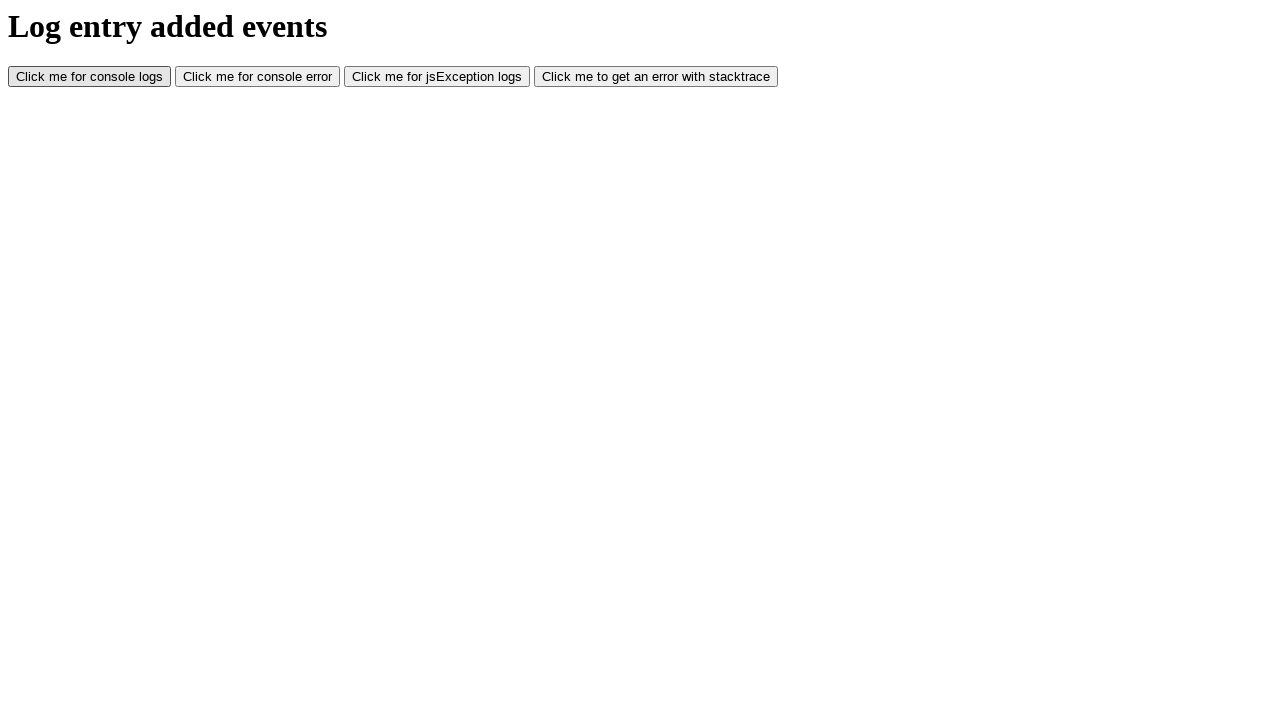

Clicked console error button to trigger console.error message at (258, 77) on #consoleError
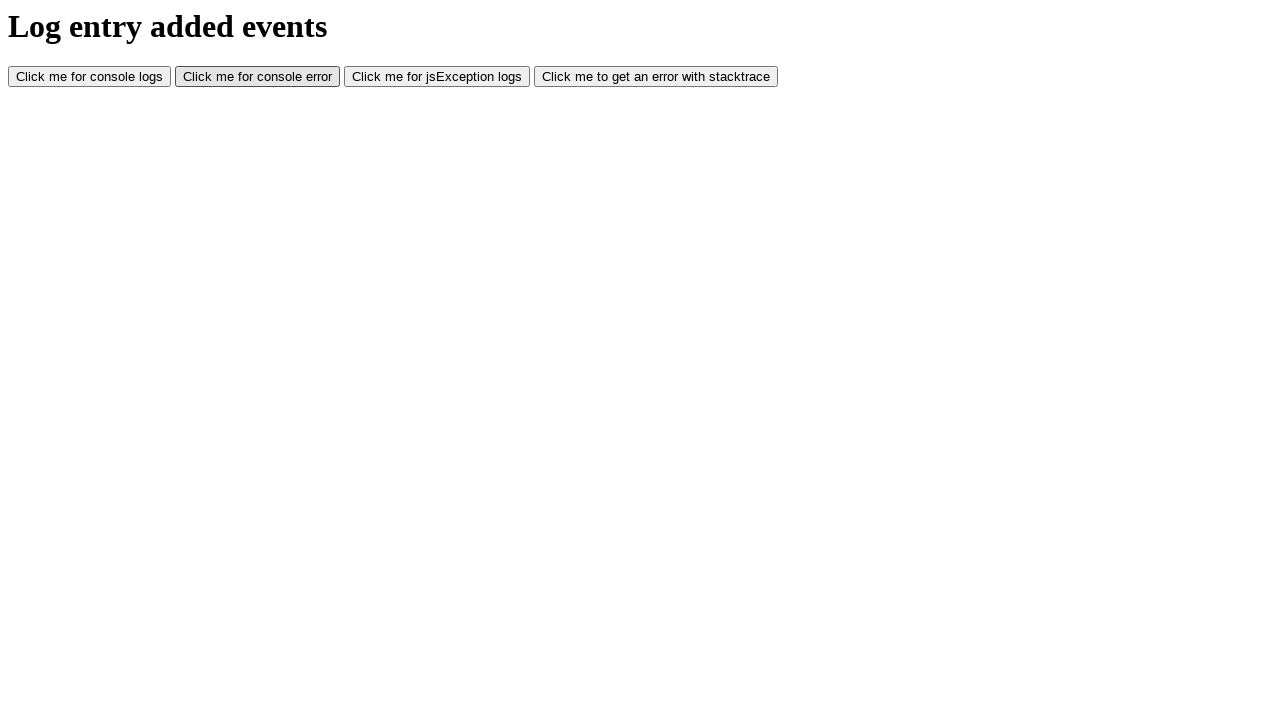

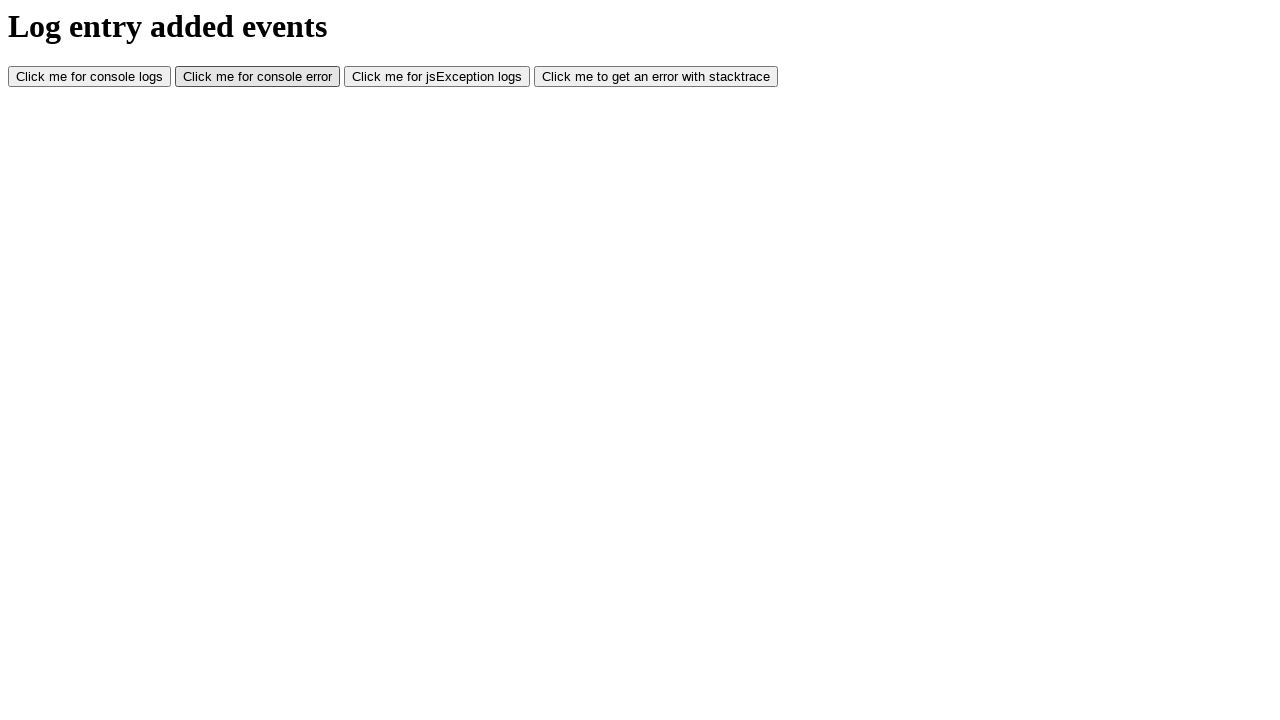